Navigates to the Securite homepage and clicks the login link to navigate to the login page, then verifies the login page title.

Starting URL: https://www.securite.jp

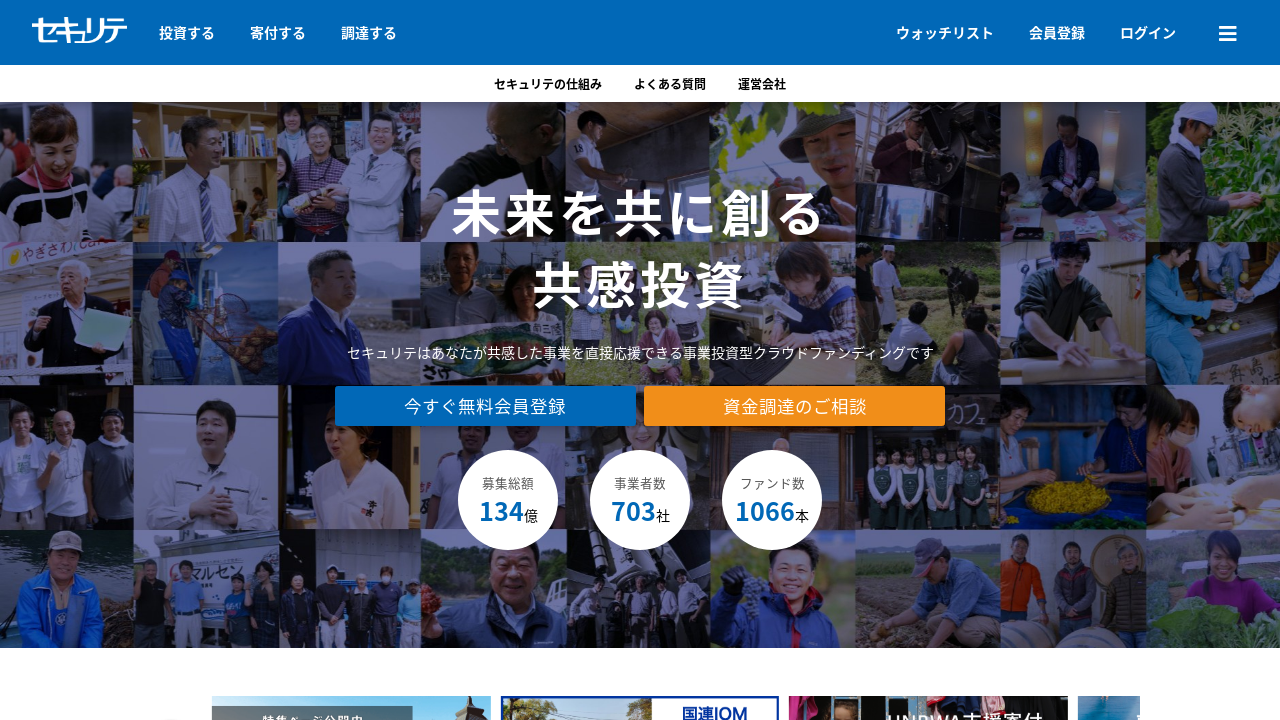

Waited for page to load (domcontentloaded)
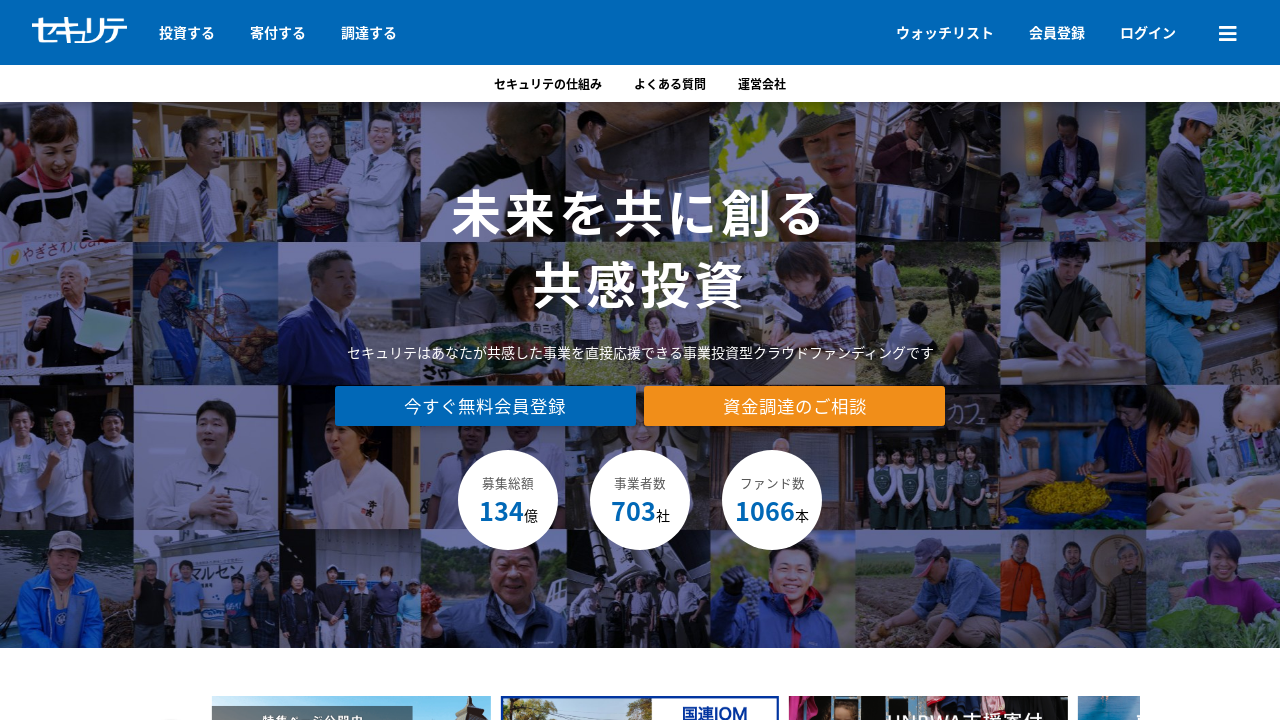

Clicked the login link at (1148, 32) on text=ログイン
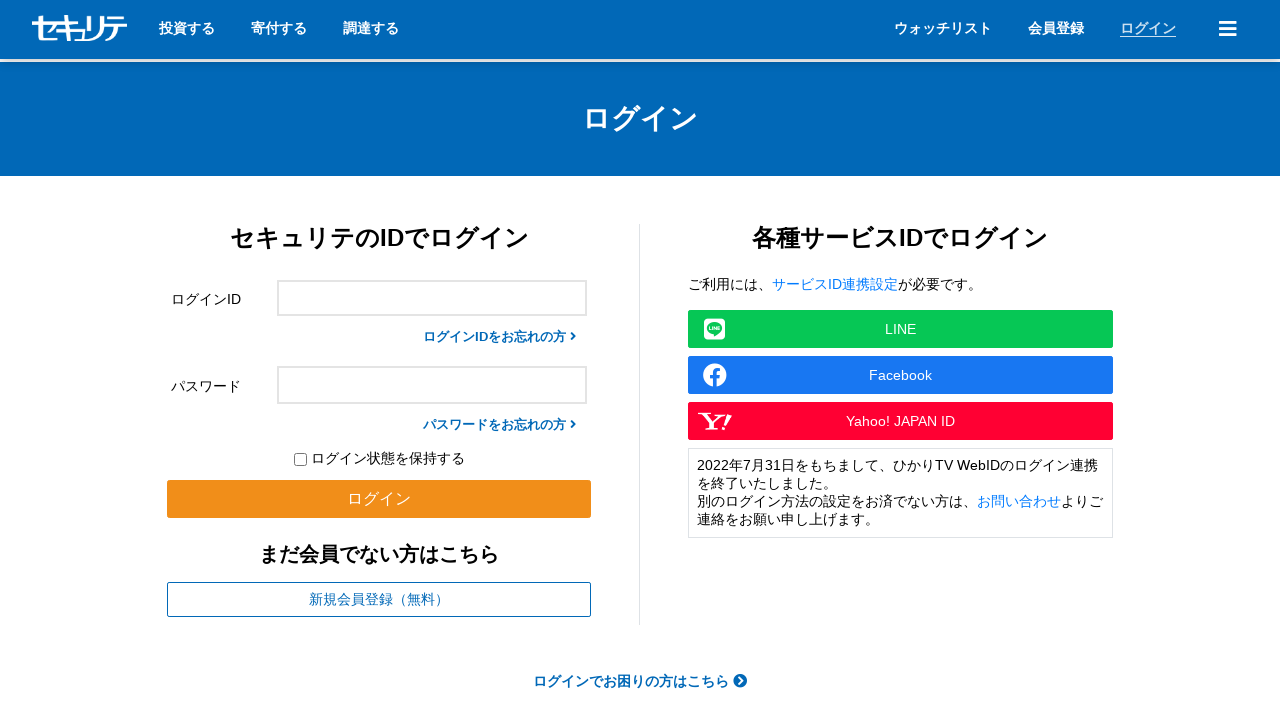

Waited for navigation to login page
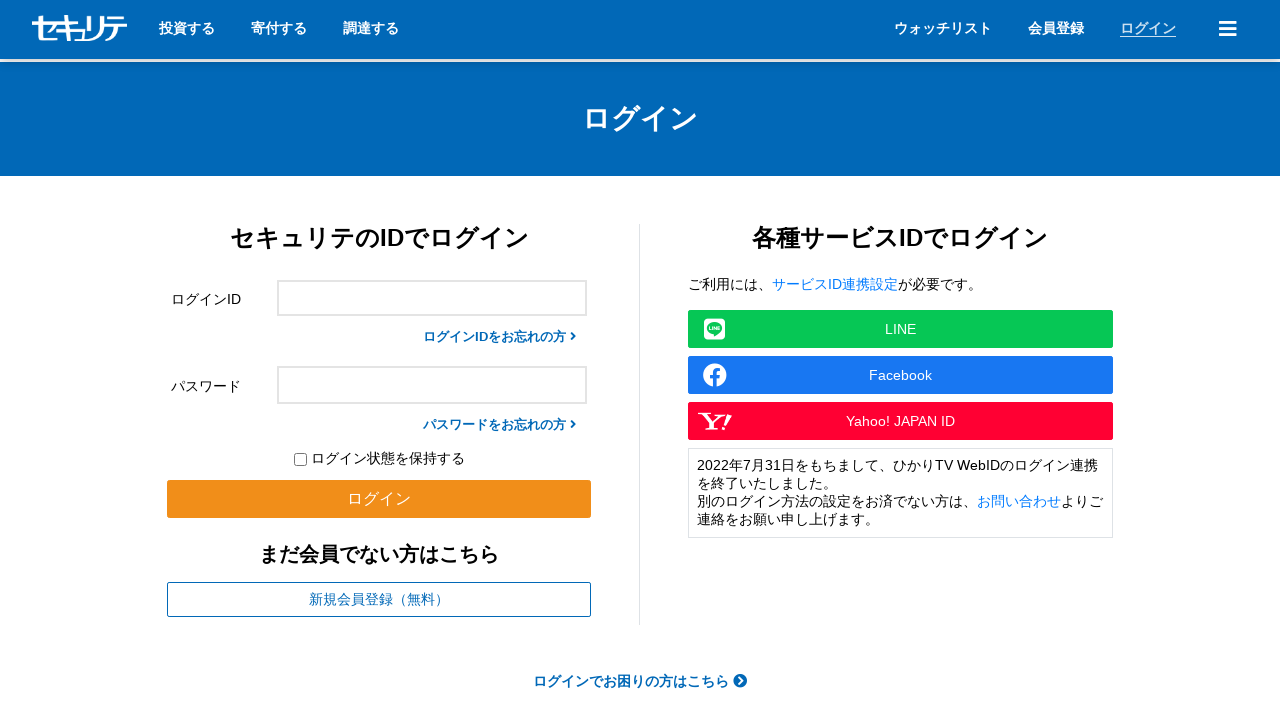

Retrieved page title
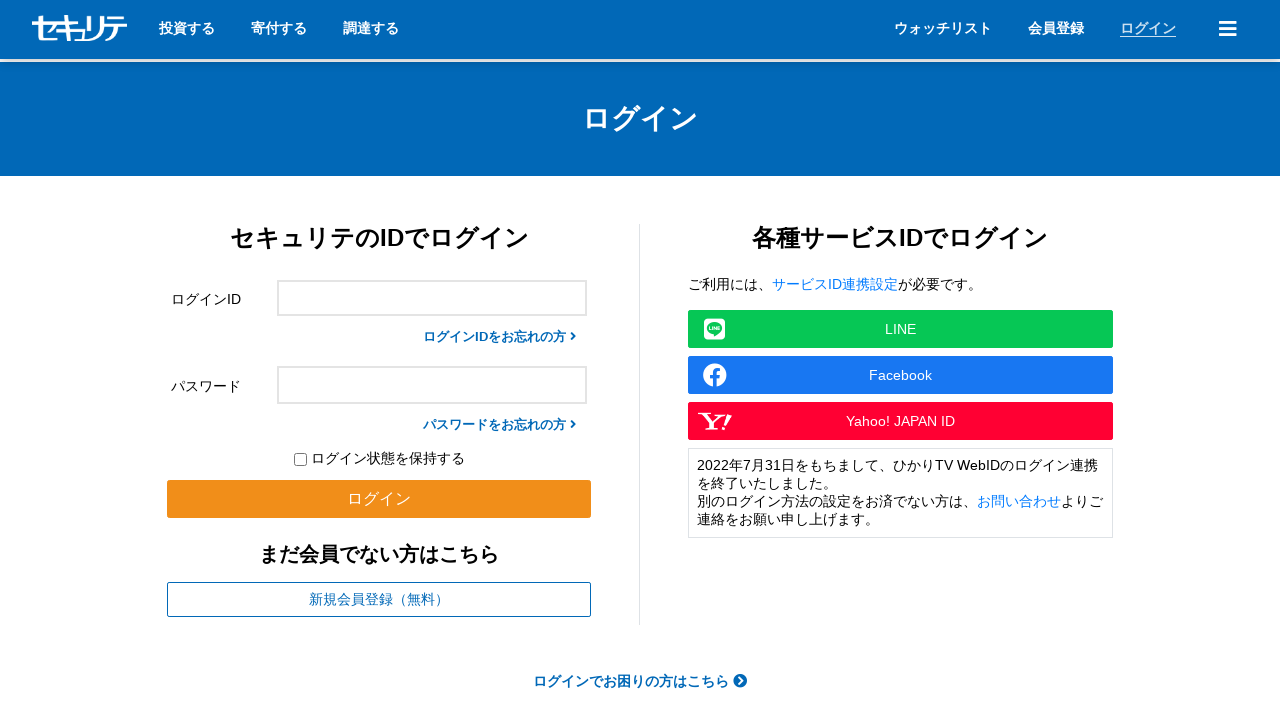

Verified login page title contains 'ログイン'
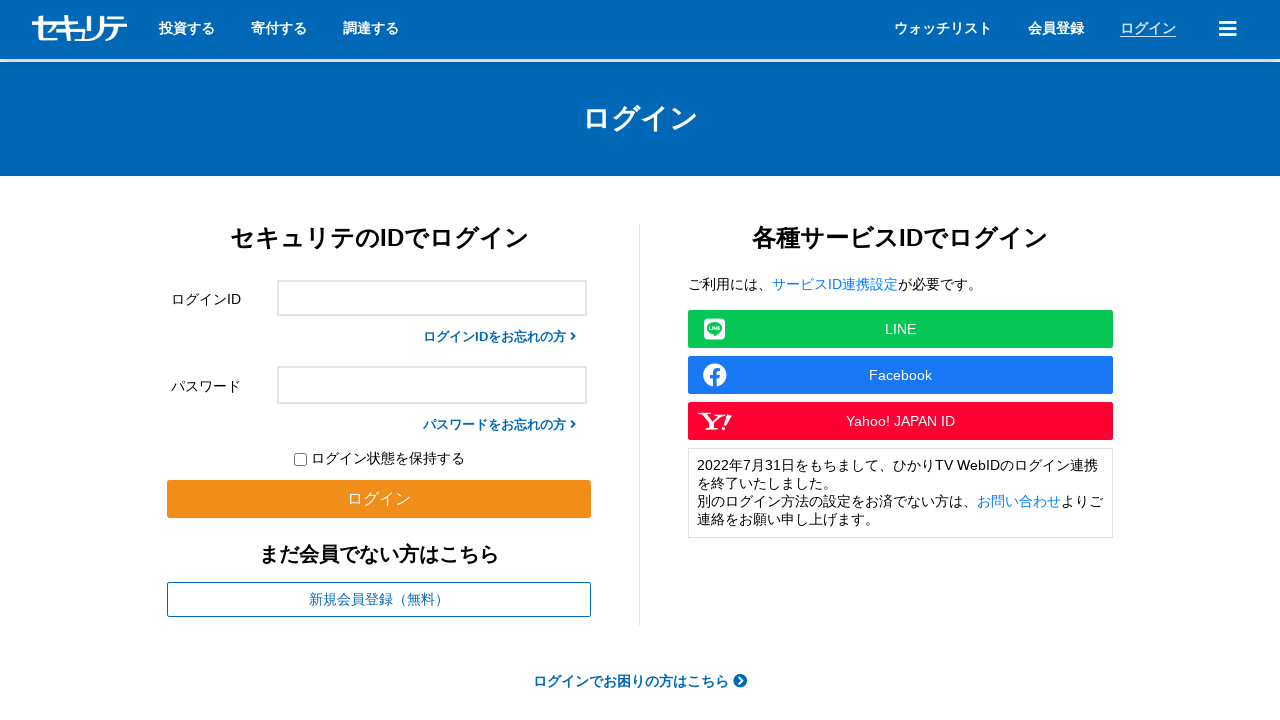

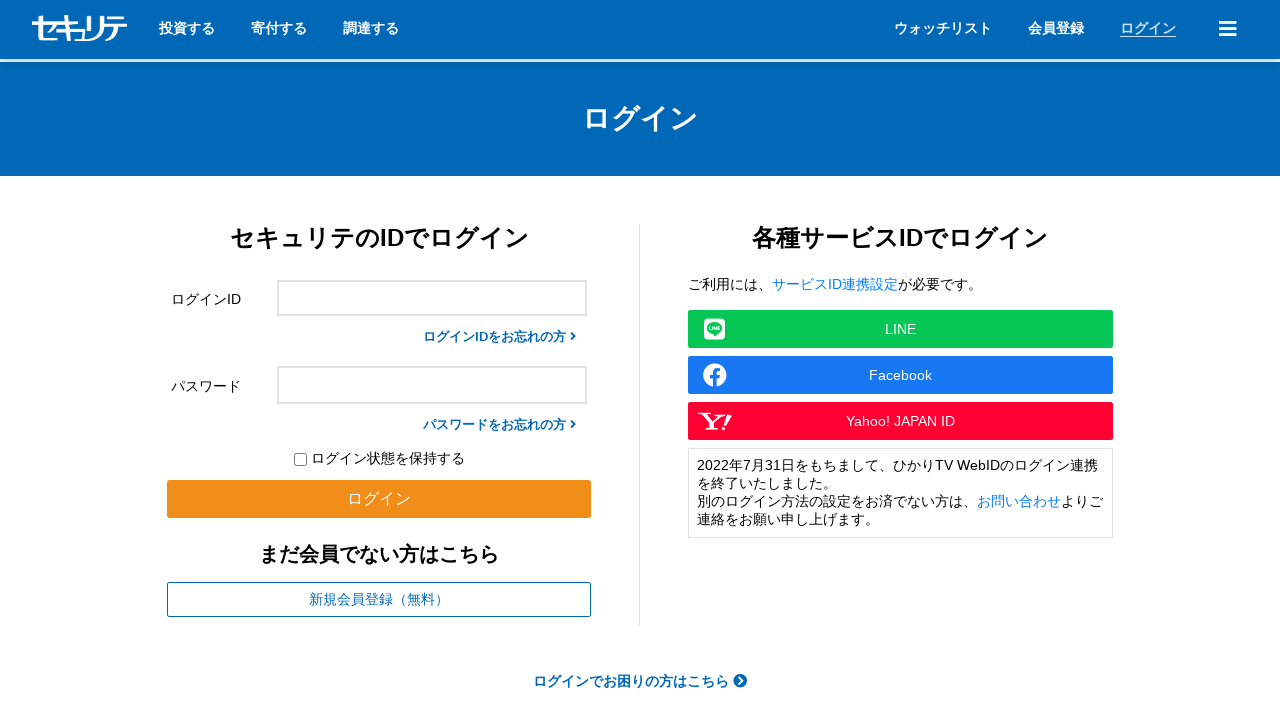